Tests the add/remove elements functionality by clicking the "Add Element" button 5 times and verifying elements are added to the page

Starting URL: https://the-internet.herokuapp.com/add_remove_elements/

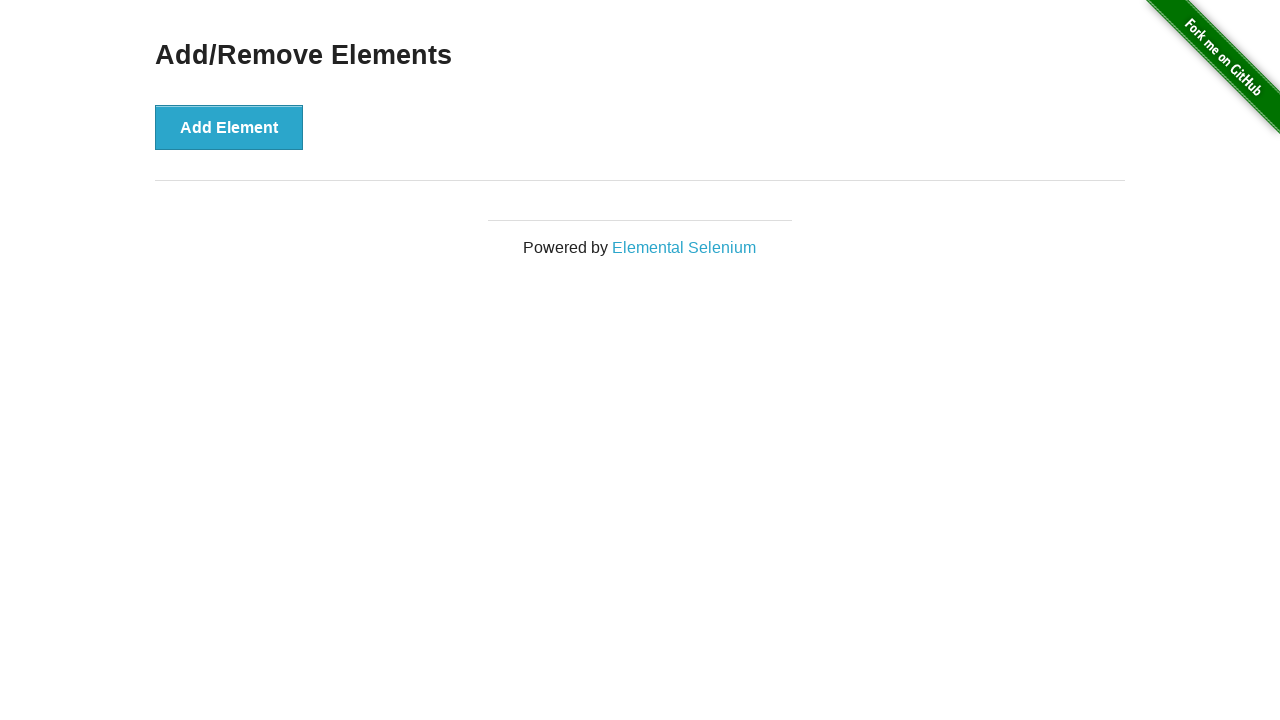

Clicked 'Add Element' button (iteration 1/5) at (229, 127) on button:has-text('Add Element')
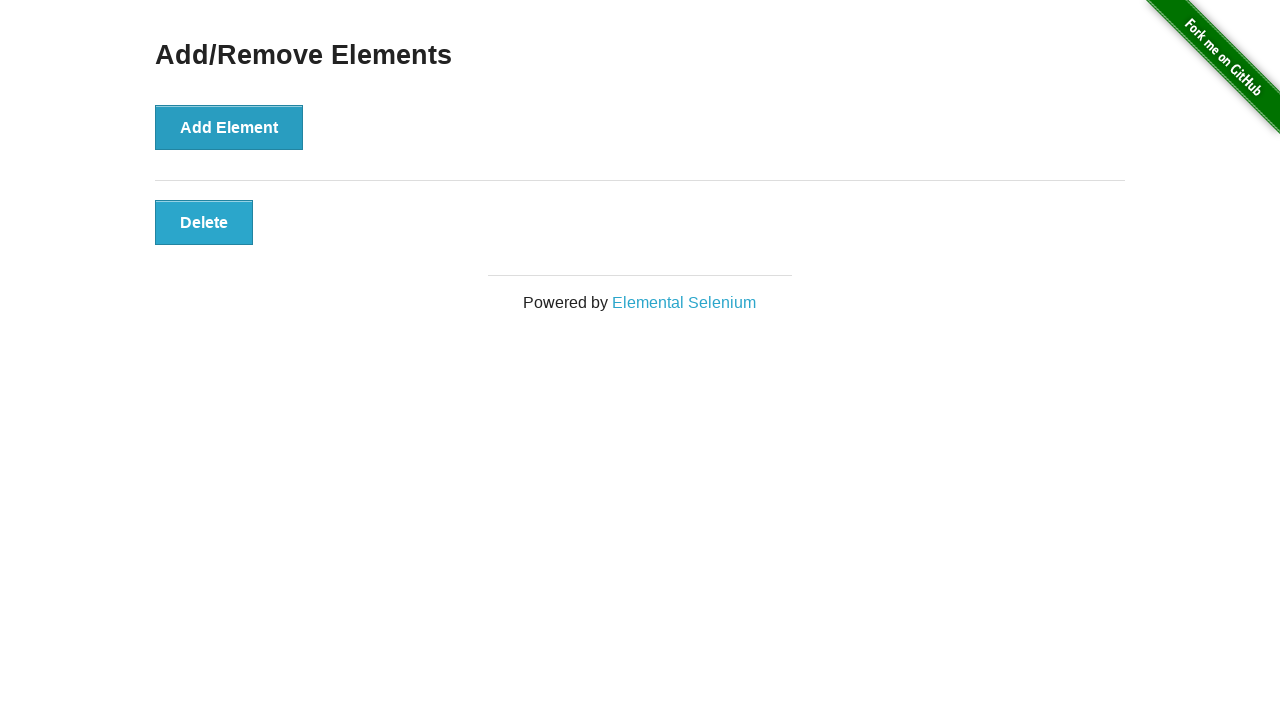

Clicked 'Add Element' button (iteration 2/5) at (229, 127) on button:has-text('Add Element')
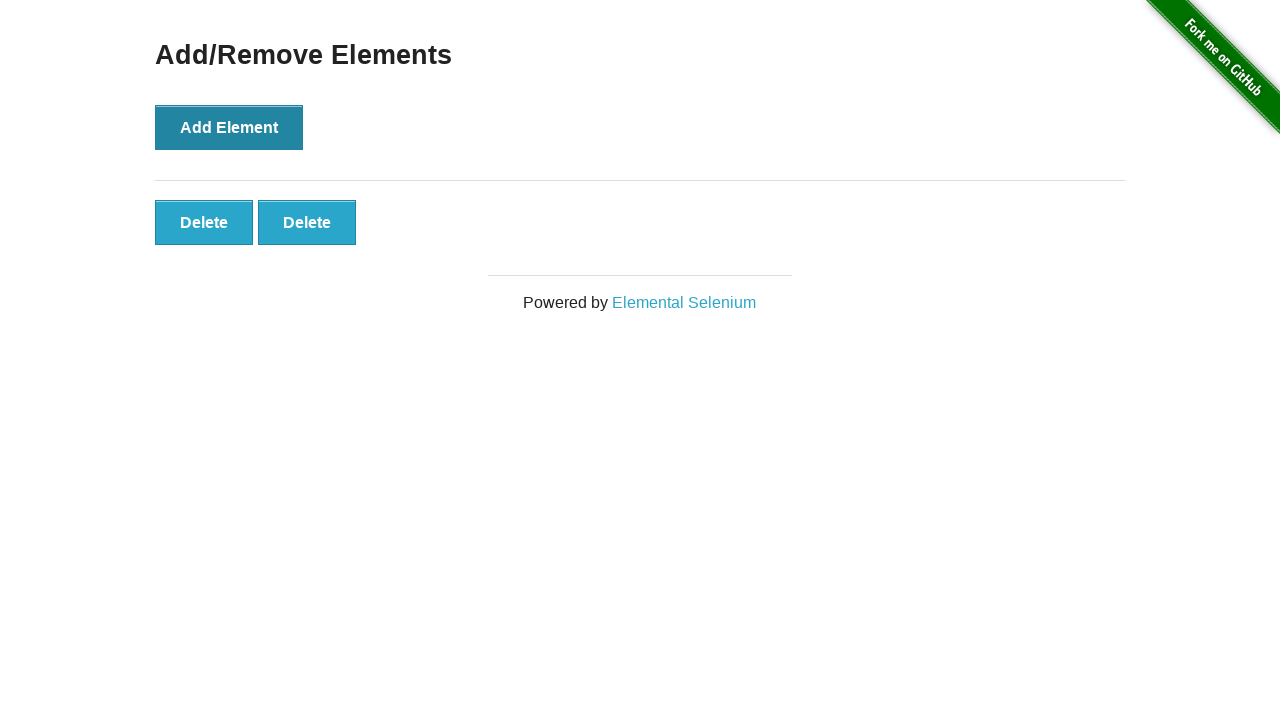

Clicked 'Add Element' button (iteration 3/5) at (229, 127) on button:has-text('Add Element')
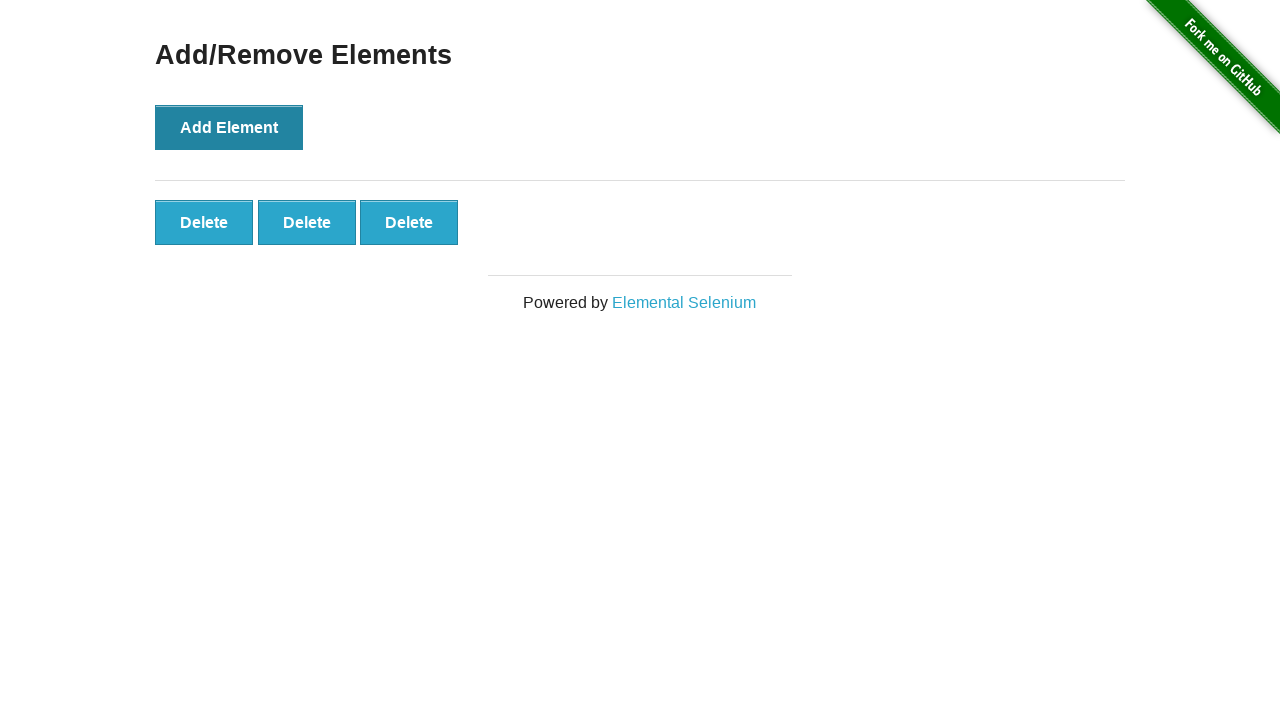

Clicked 'Add Element' button (iteration 4/5) at (229, 127) on button:has-text('Add Element')
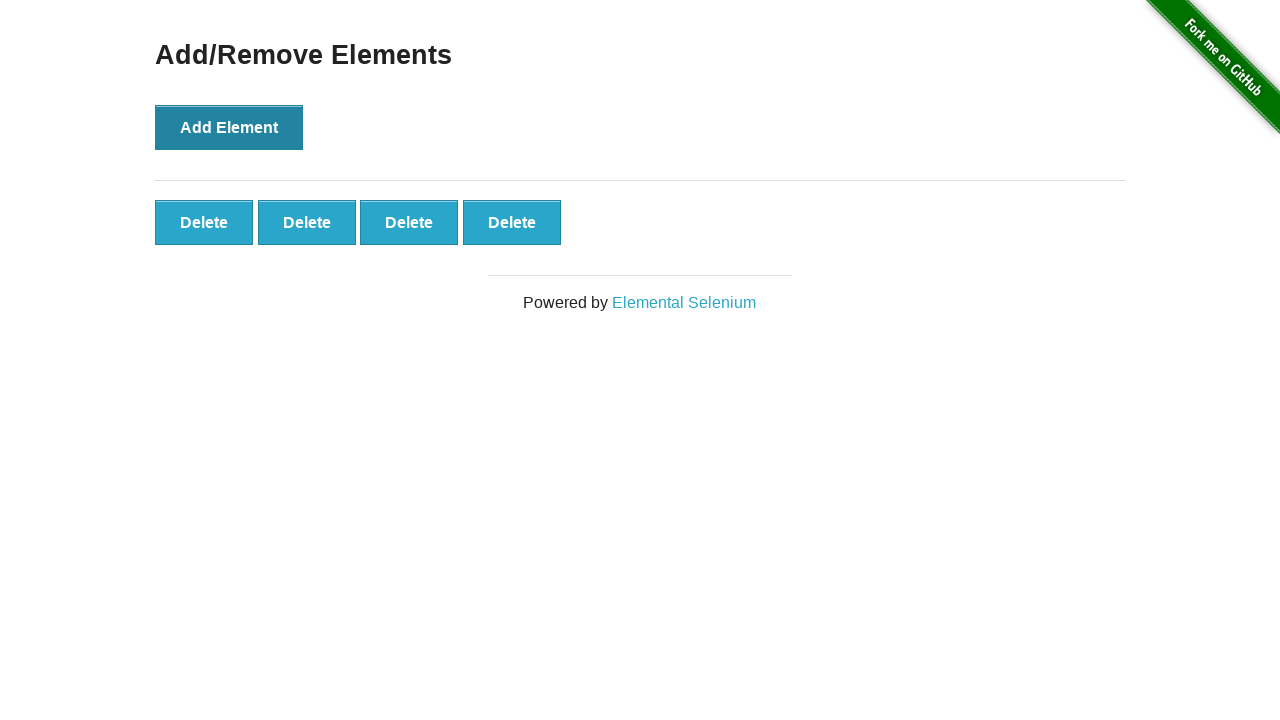

Clicked 'Add Element' button (iteration 5/5) at (229, 127) on button:has-text('Add Element')
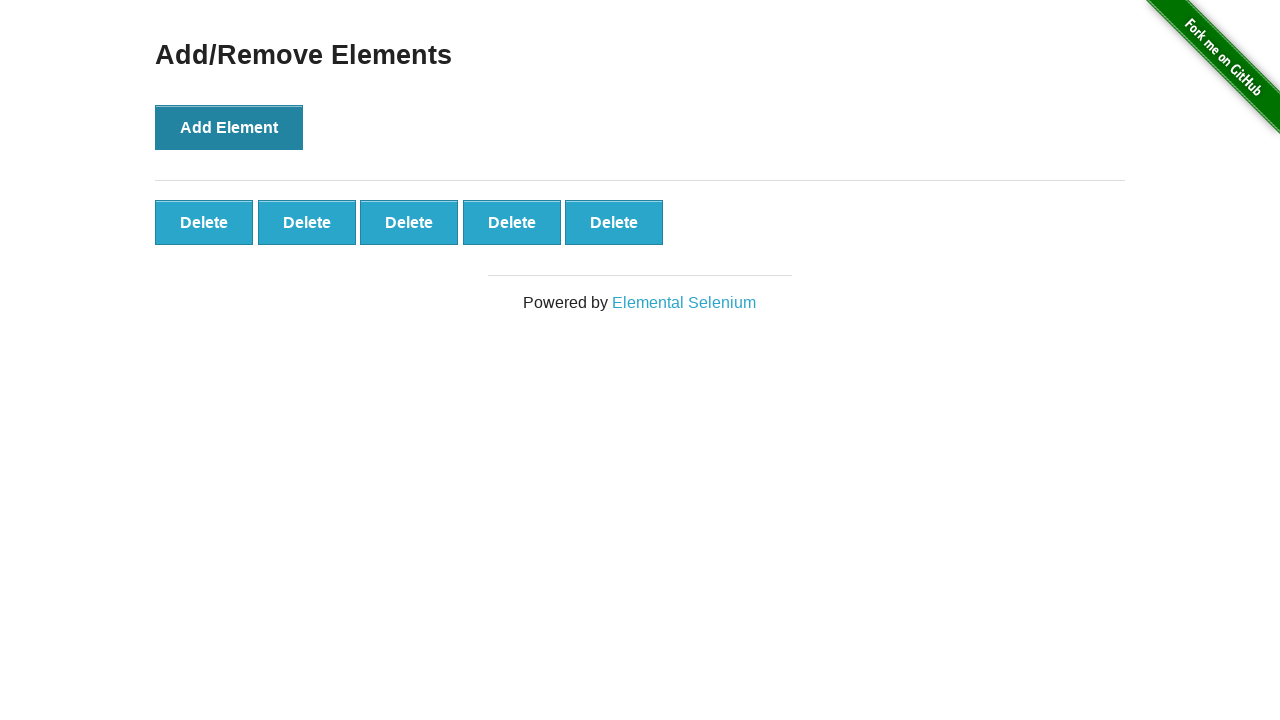

Verified that added elements are present on the page
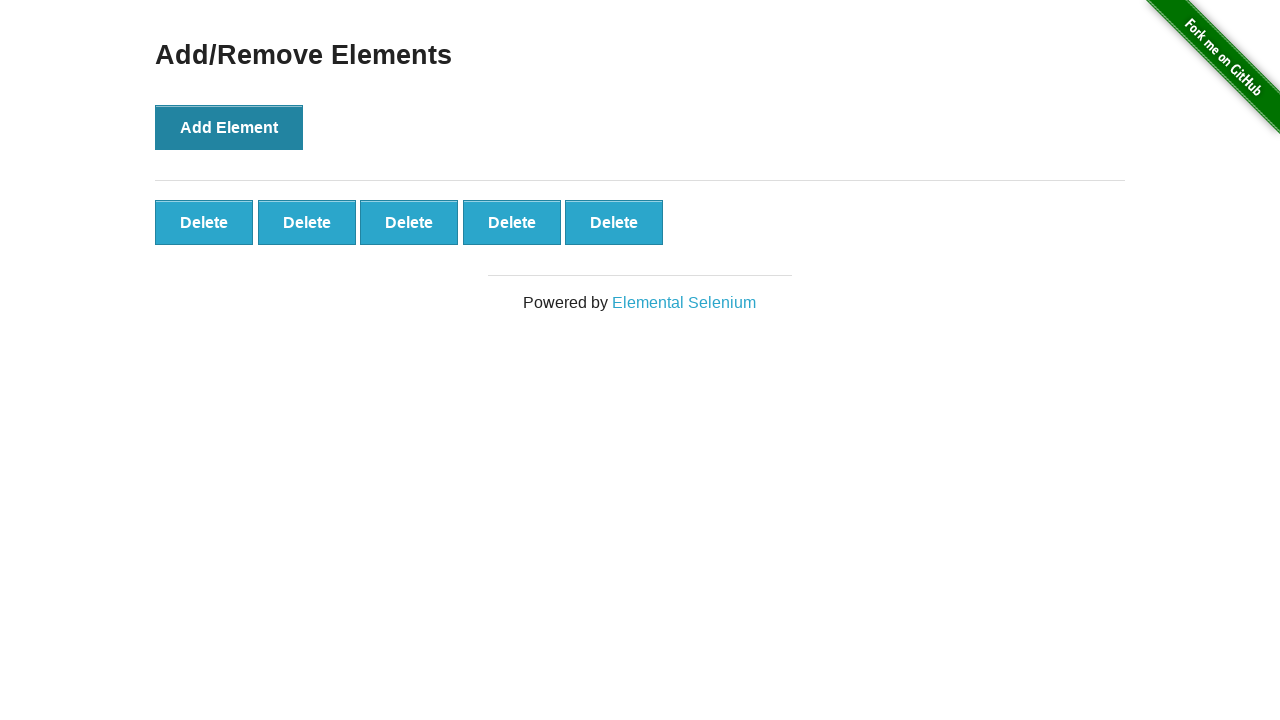

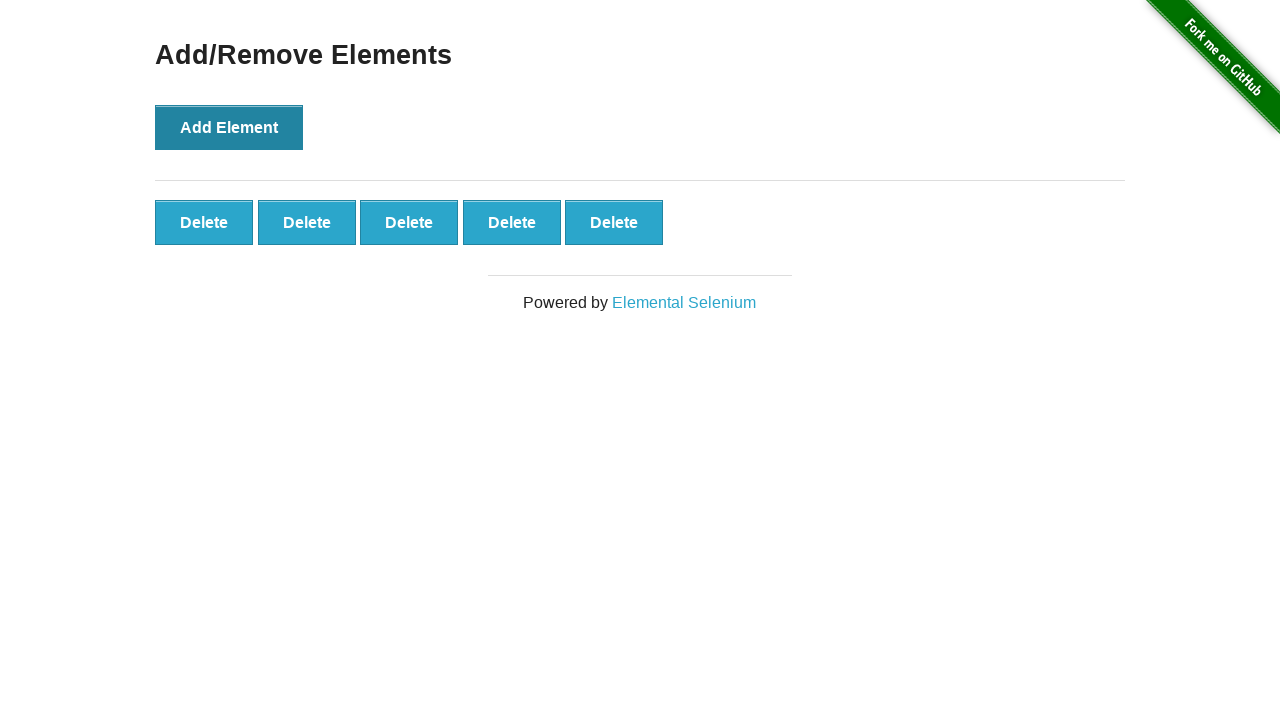